Tests dropdown selection functionality by navigating to the dropdown page and selecting an option by index

Starting URL: https://practice.cydeo.com/

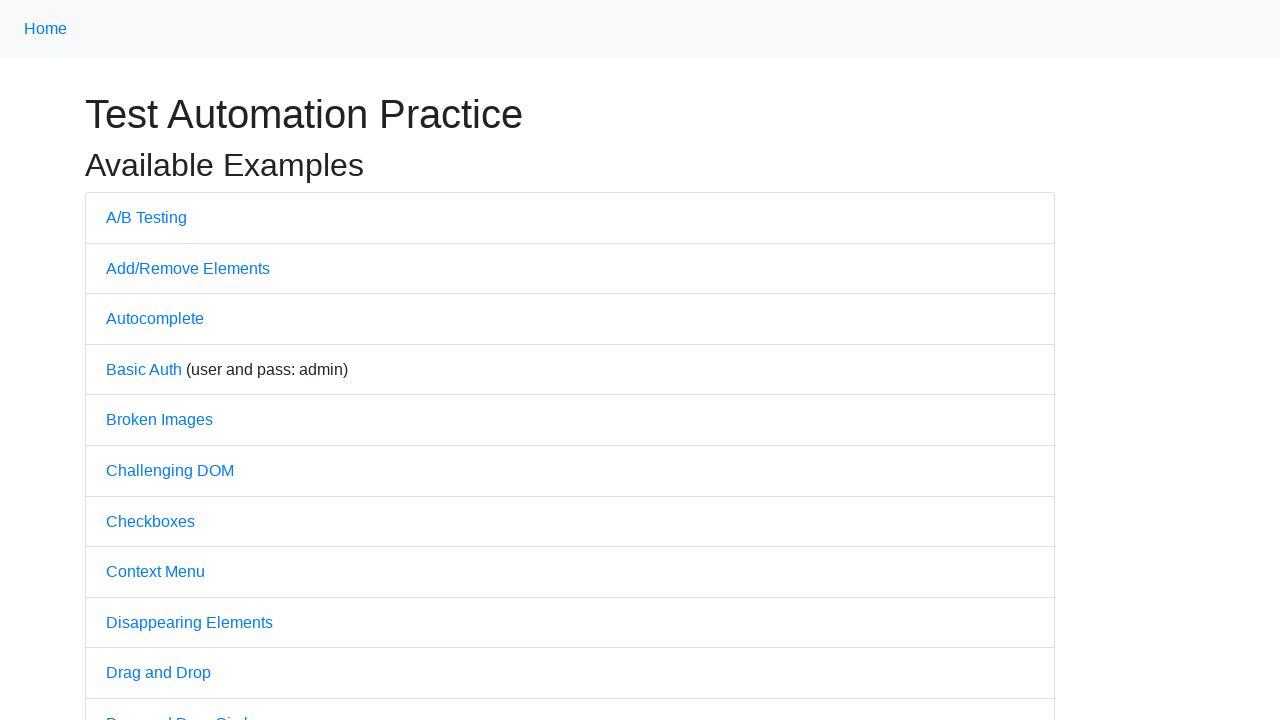

Clicked on Dropdown link to navigate to dropdown page at (143, 360) on text='Dropdown'
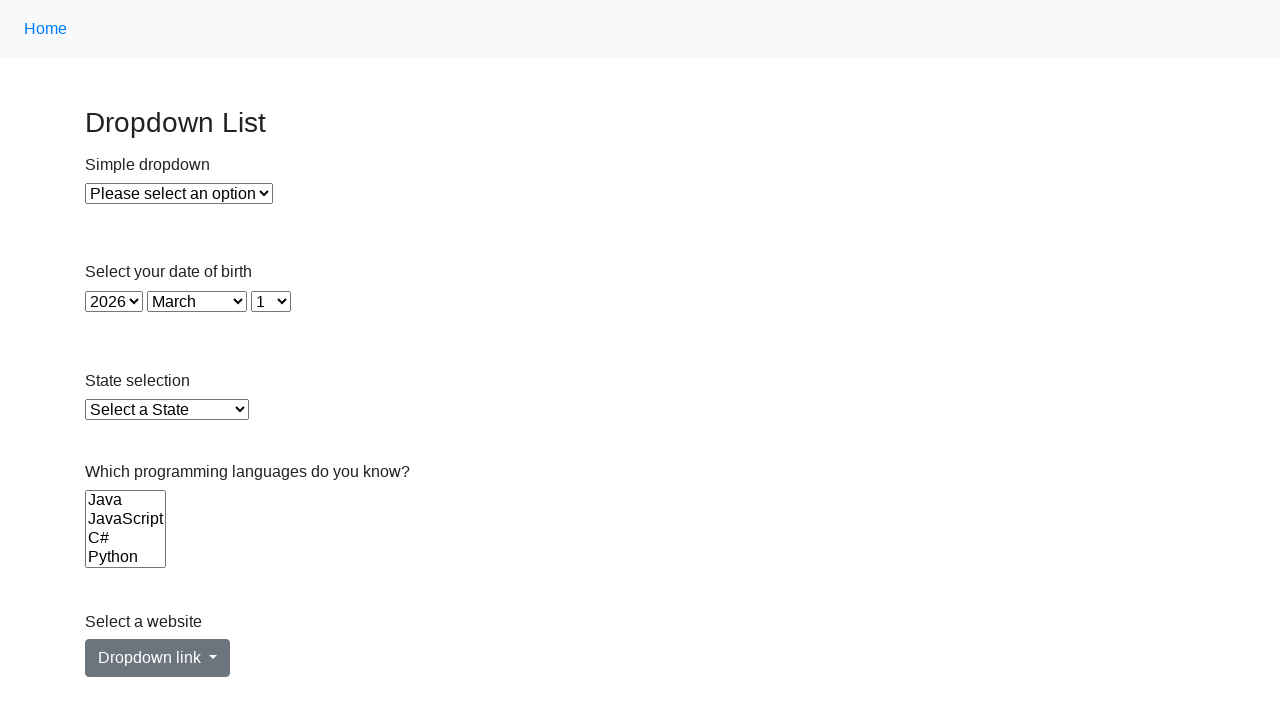

Selected option by index 1 from the dropdown menu on xpath=//select[@id='dropdown']
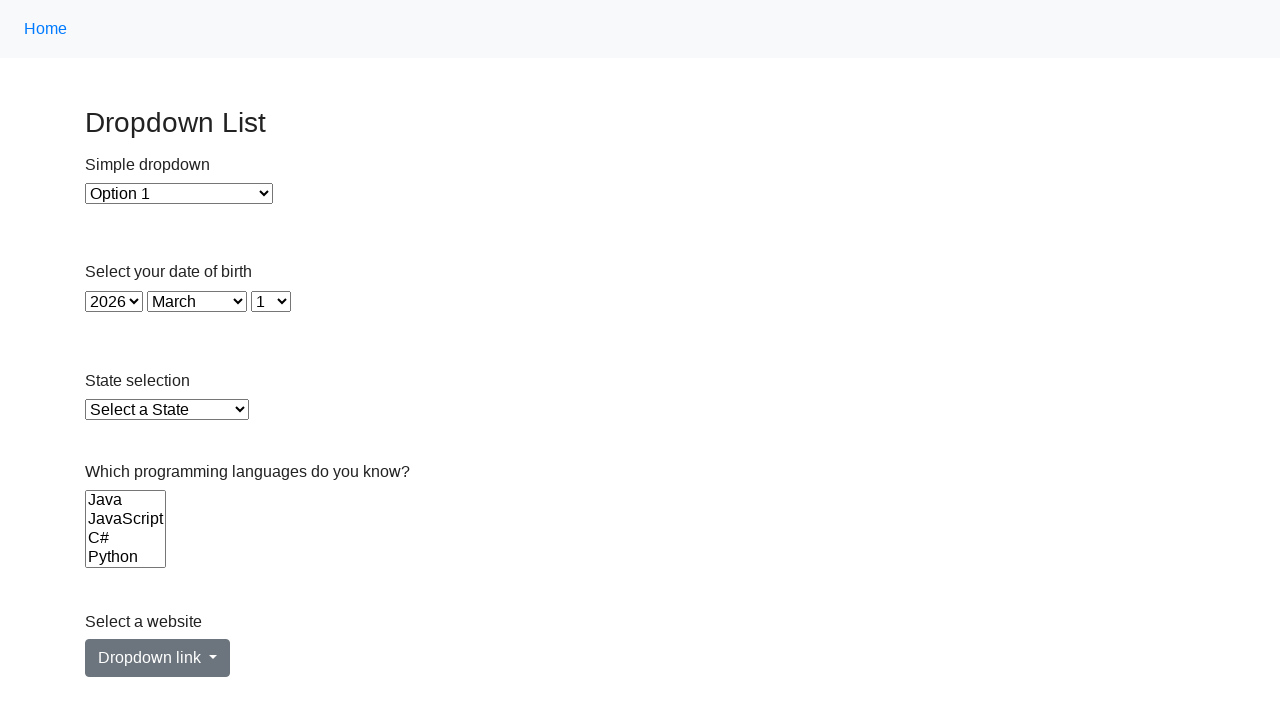

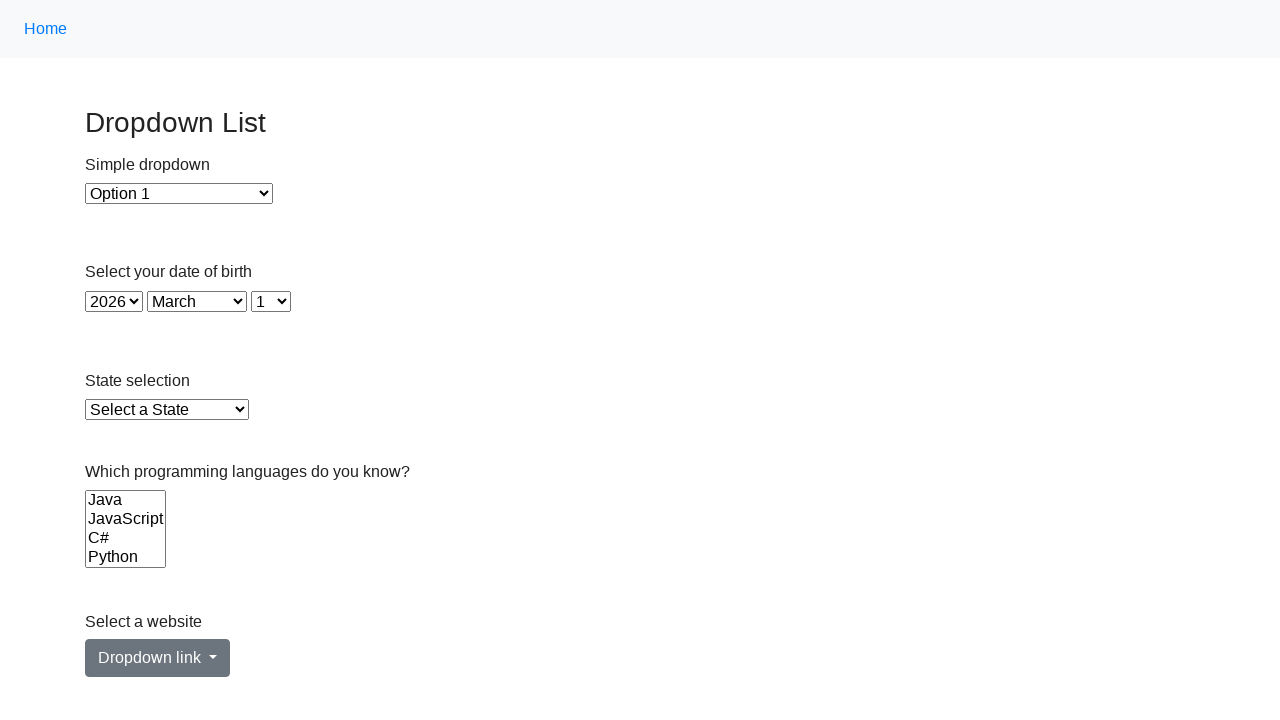